Tests the FAQ accordion functionality on a scooter rental website by clicking each accordion heading and verifying the expanded text content matches expected Russian text about rental terms.

Starting URL: https://qa-scooter.praktikum-services.ru/

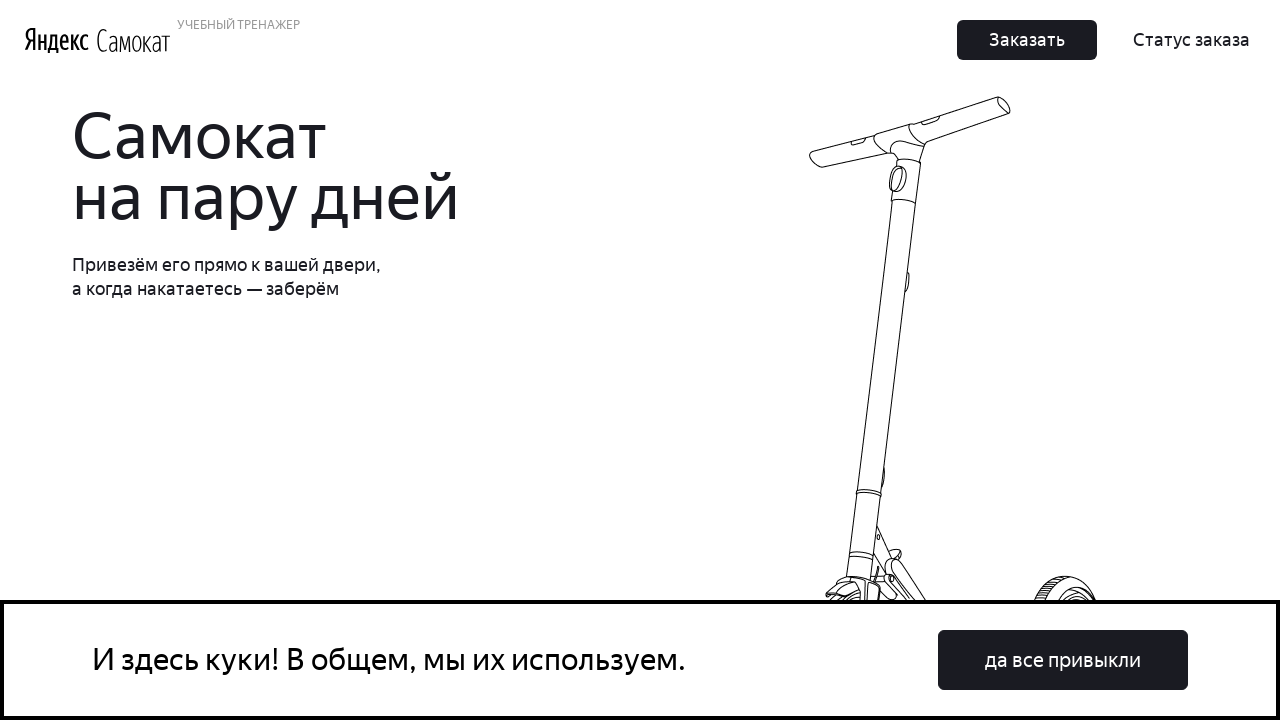

Scrolled to FAQ accordion section
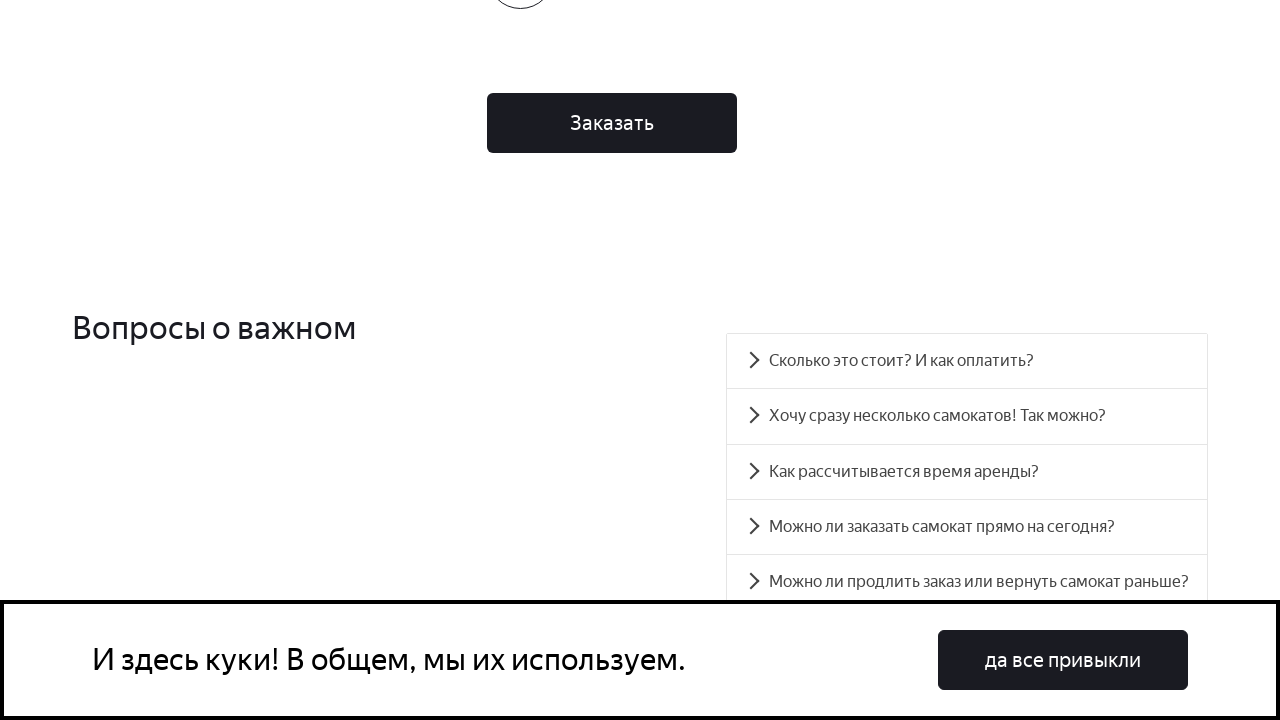

Clicked accordion heading accordion__heading-0 to expand at (967, 361) on #accordion__heading-0
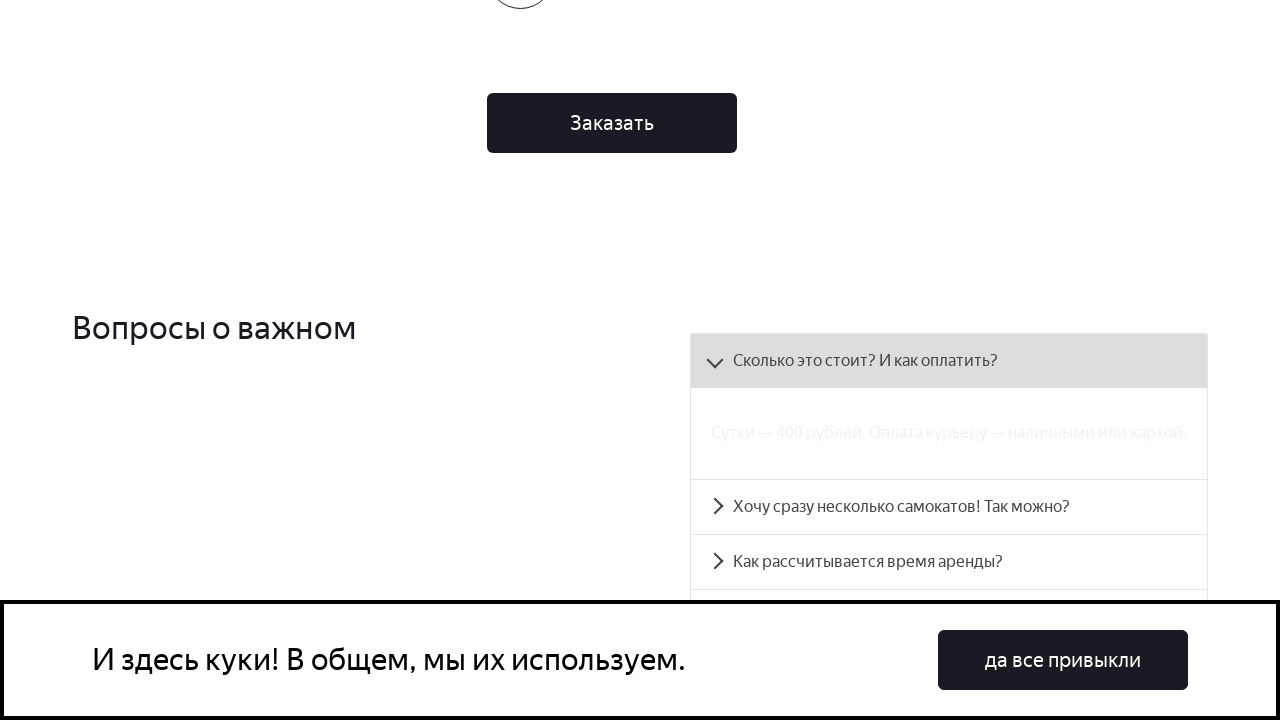

Panel accordion__panel-0 became visible
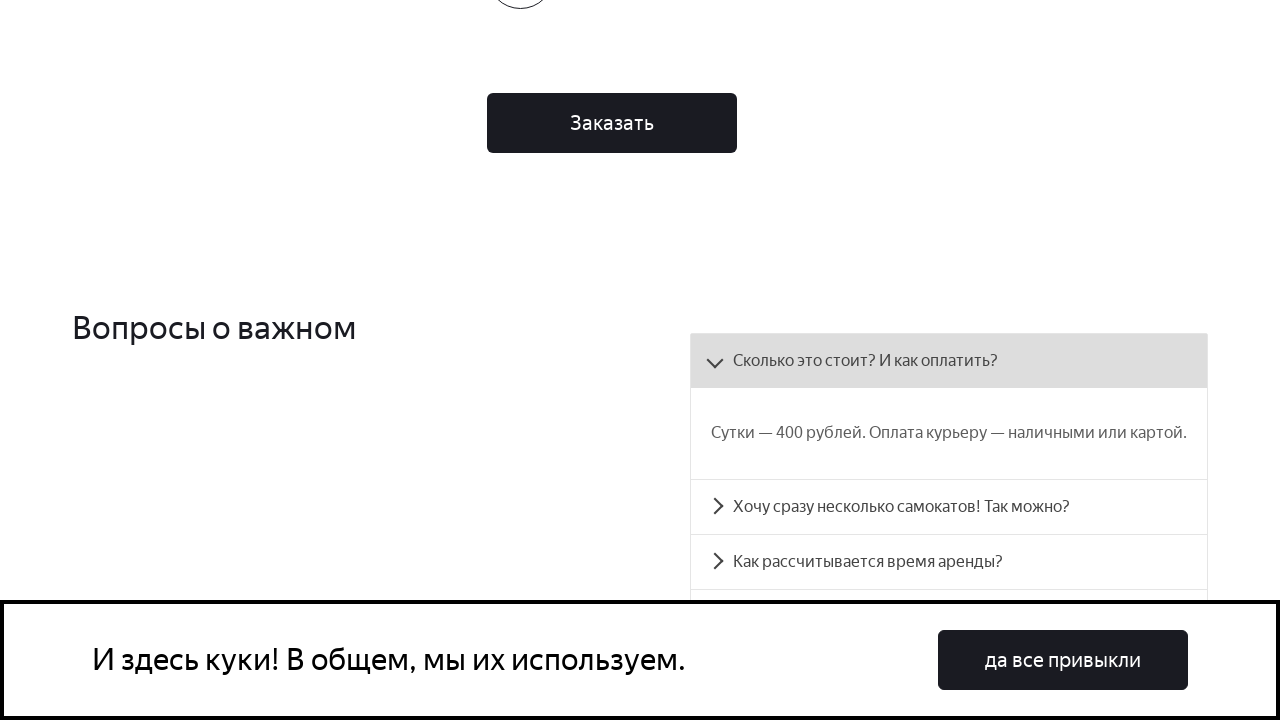

Verified accordion panel accordion__panel-0 contains expected Russian text about rental terms
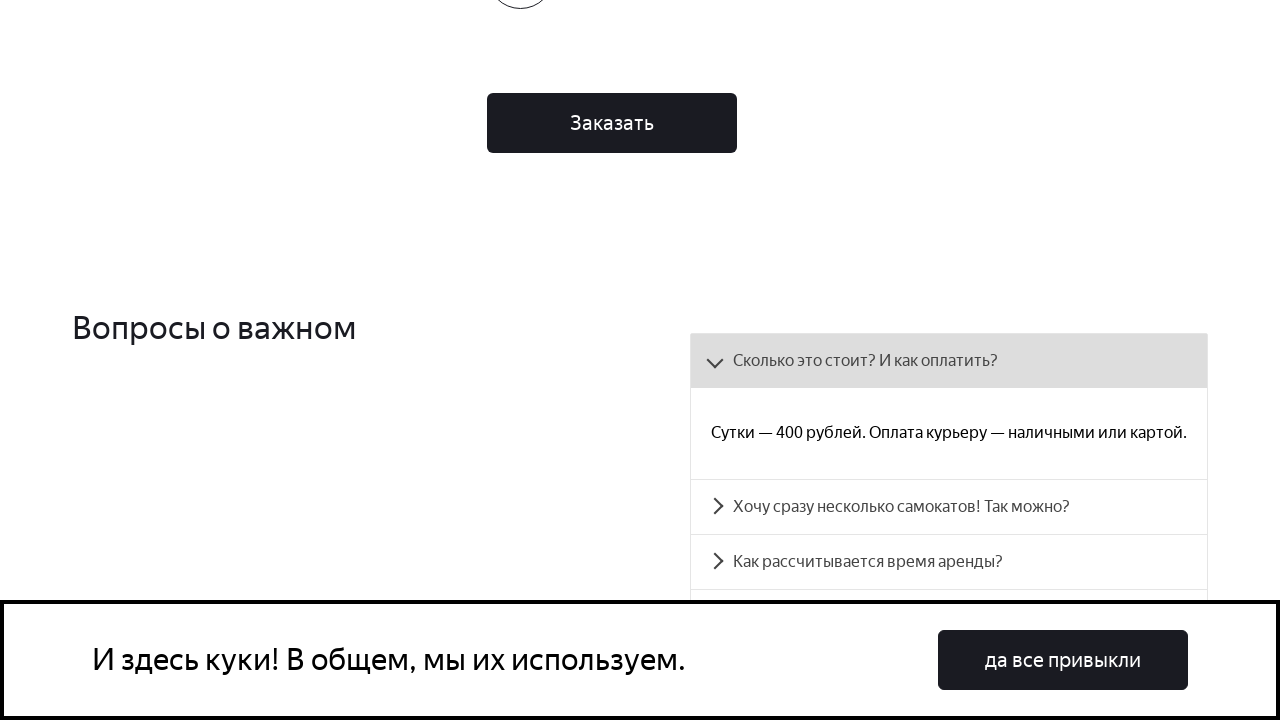

Clicked accordion heading accordion__heading-1 to expand at (949, 507) on #accordion__heading-1
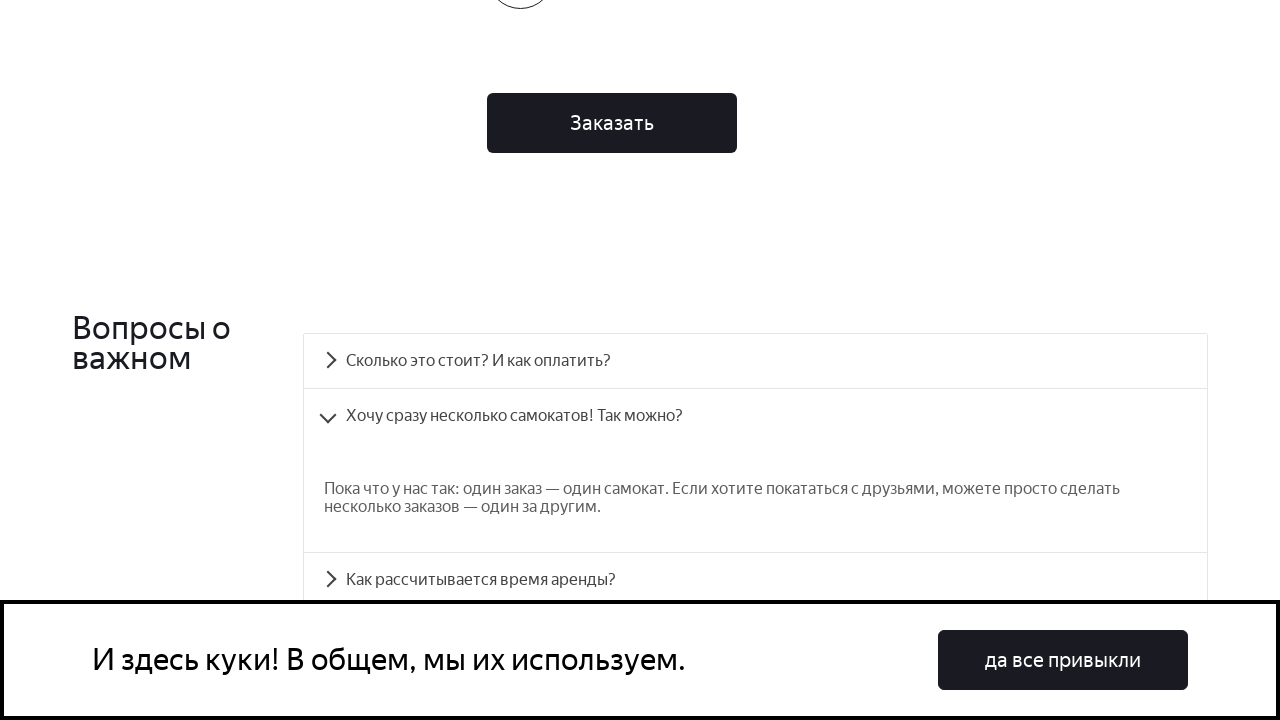

Panel accordion__panel-1 became visible
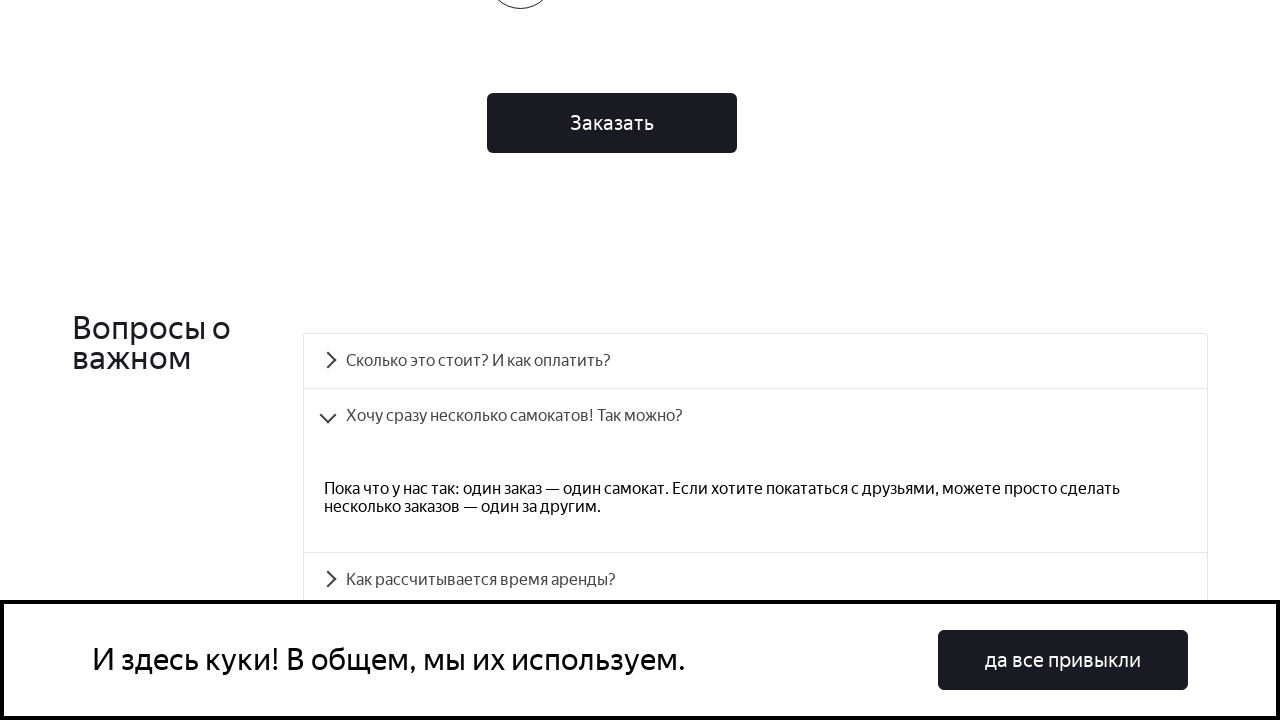

Verified accordion panel accordion__panel-1 contains expected Russian text about rental terms
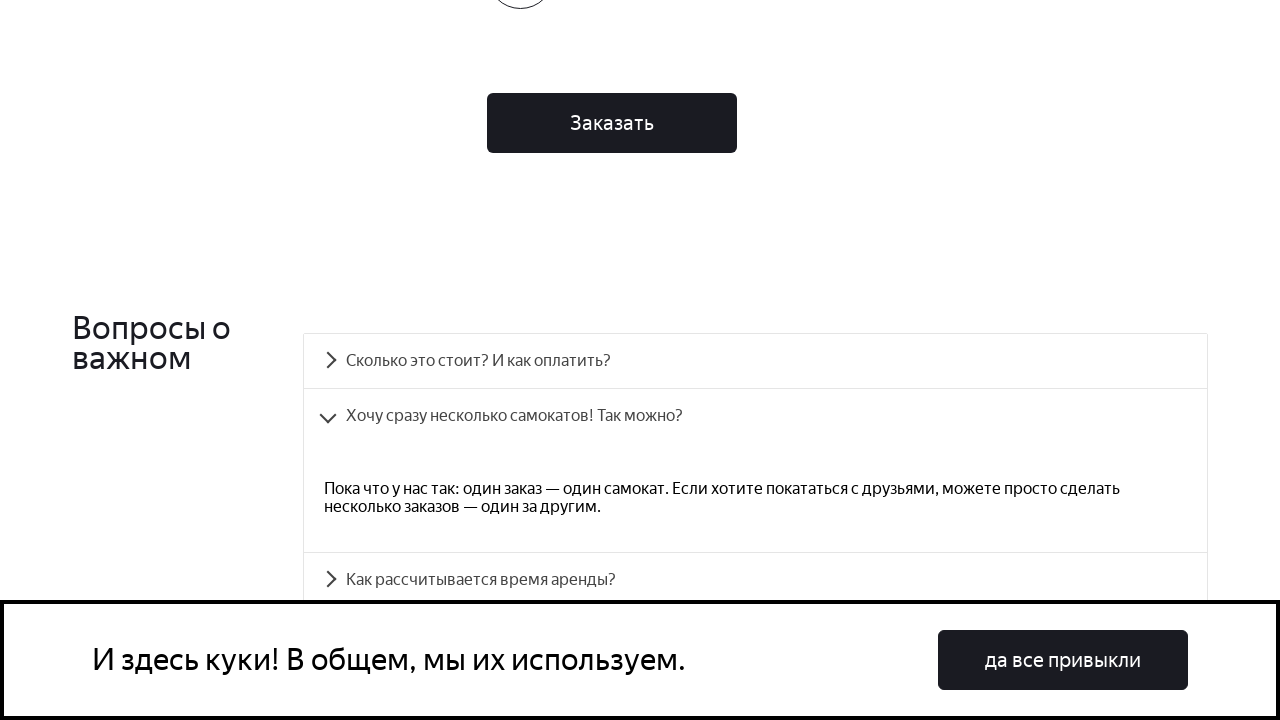

Clicked accordion heading accordion__heading-2 to expand at (755, 580) on #accordion__heading-2
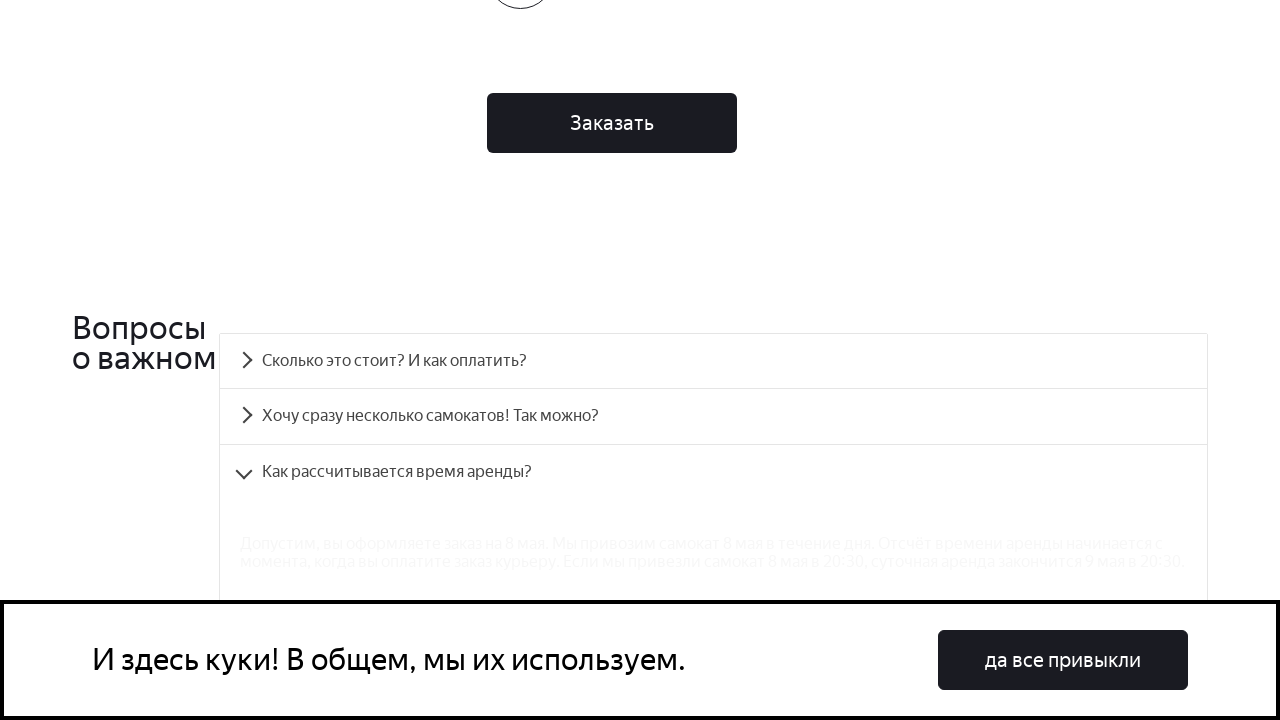

Panel accordion__panel-2 became visible
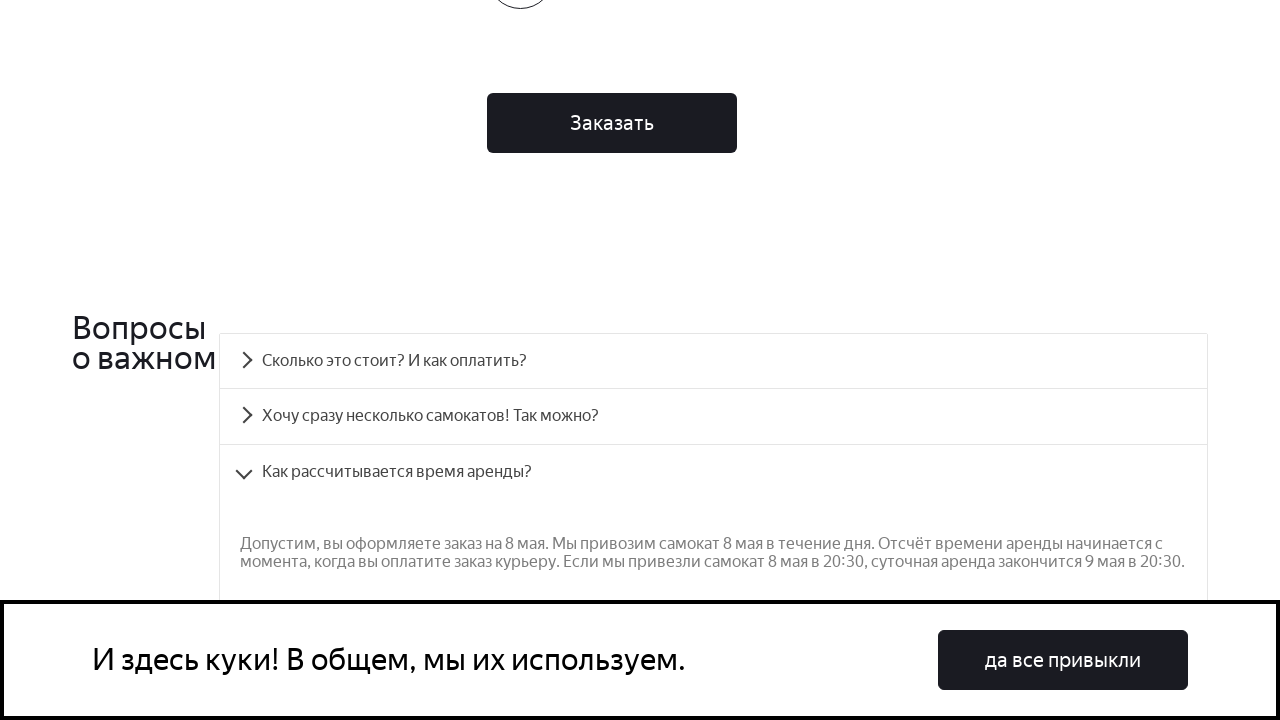

Verified accordion panel accordion__panel-2 contains expected Russian text about rental terms
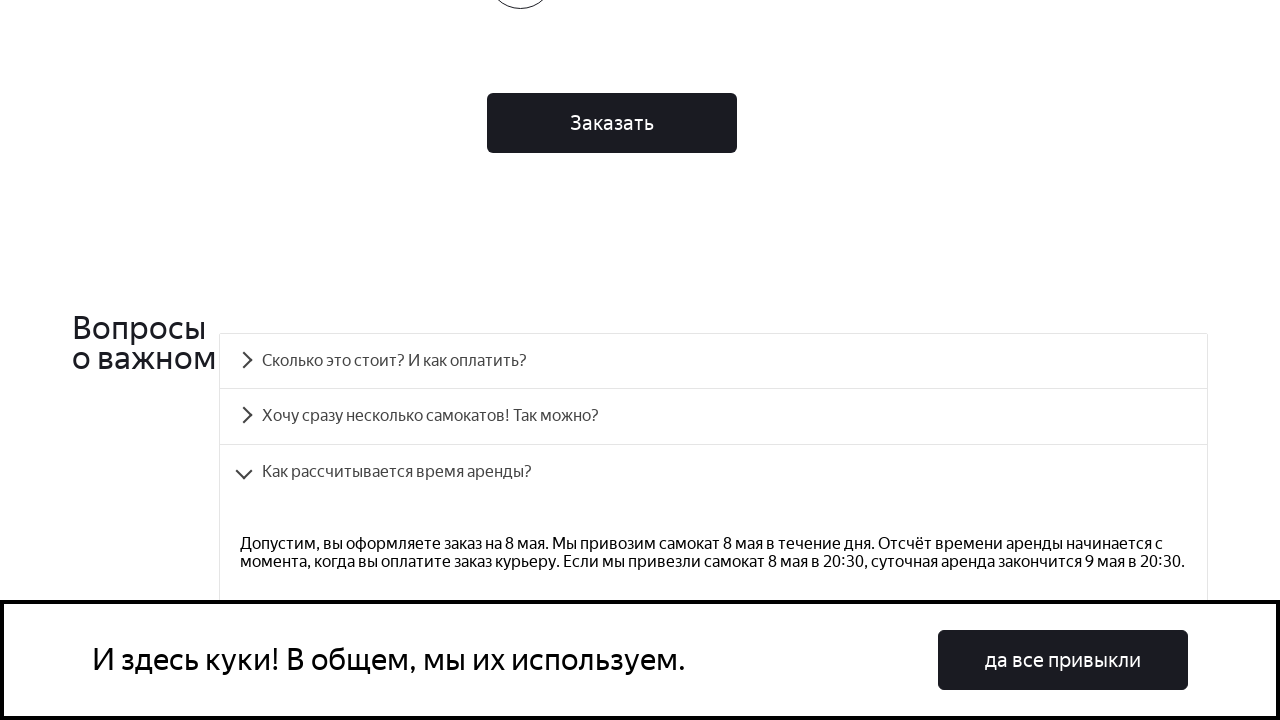

Clicked accordion heading accordion__heading-3 to expand at (714, 361) on #accordion__heading-3
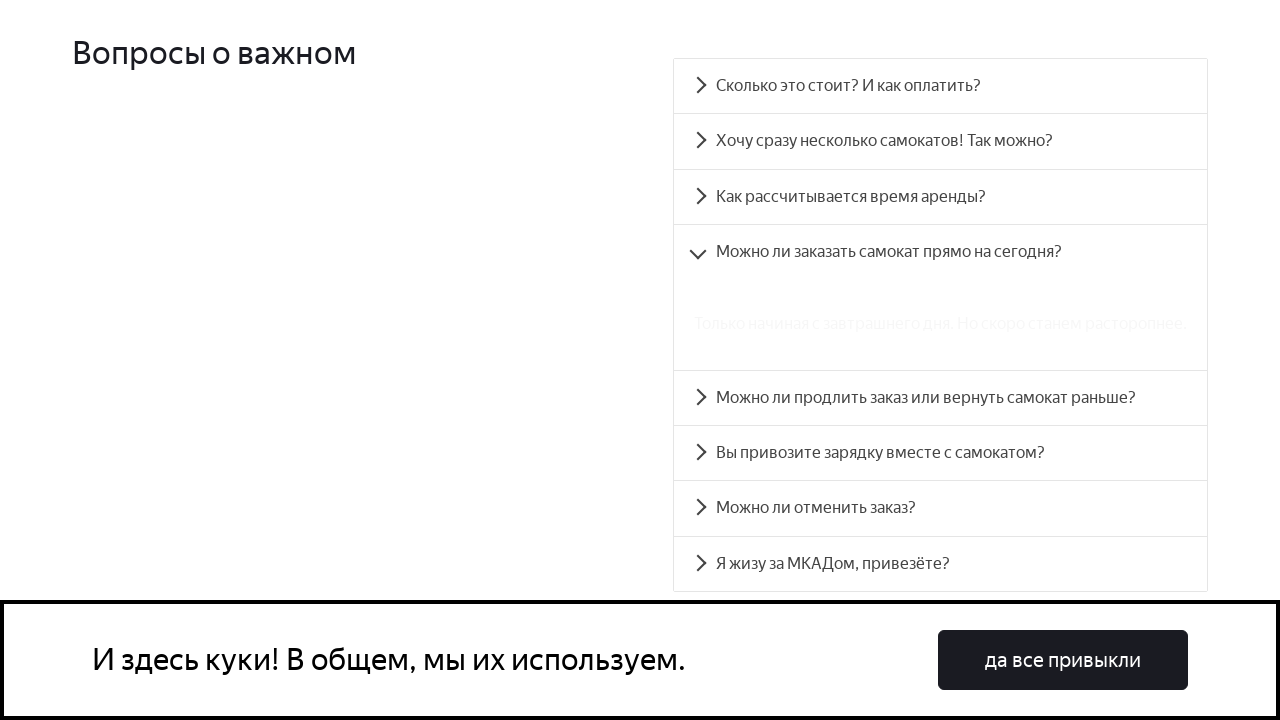

Panel accordion__panel-3 became visible
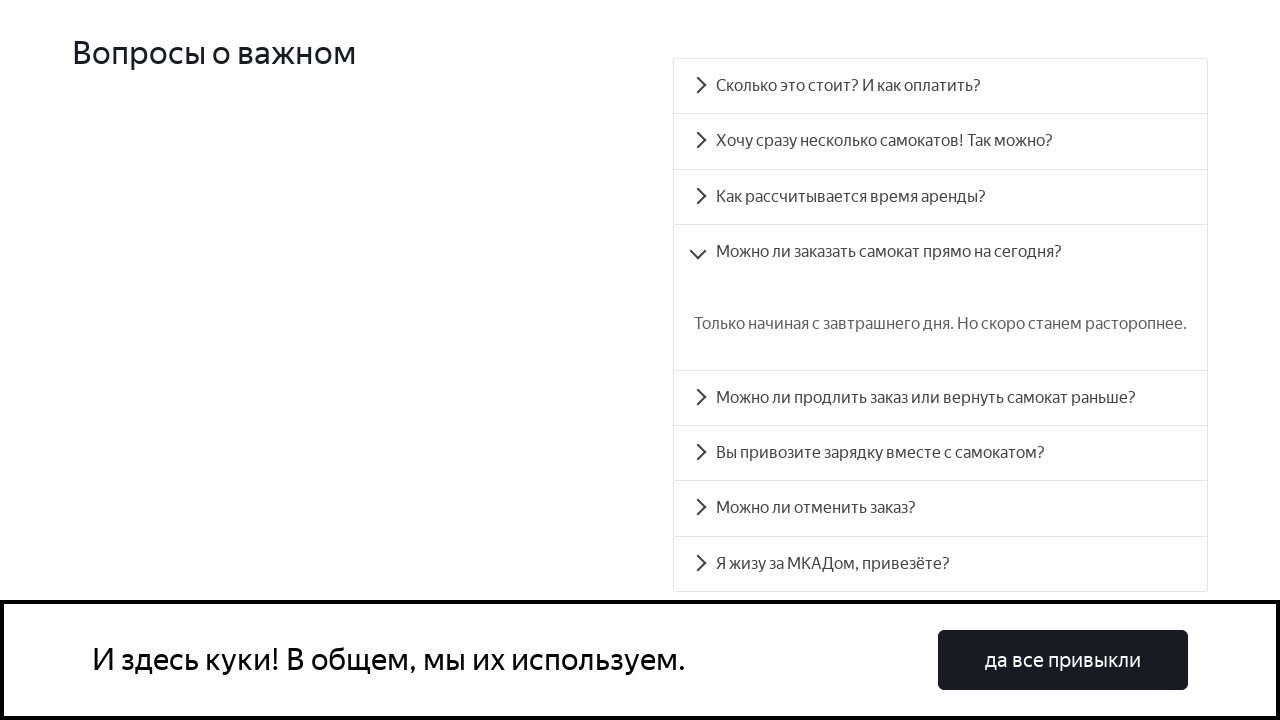

Verified accordion panel accordion__panel-3 contains expected Russian text about rental terms
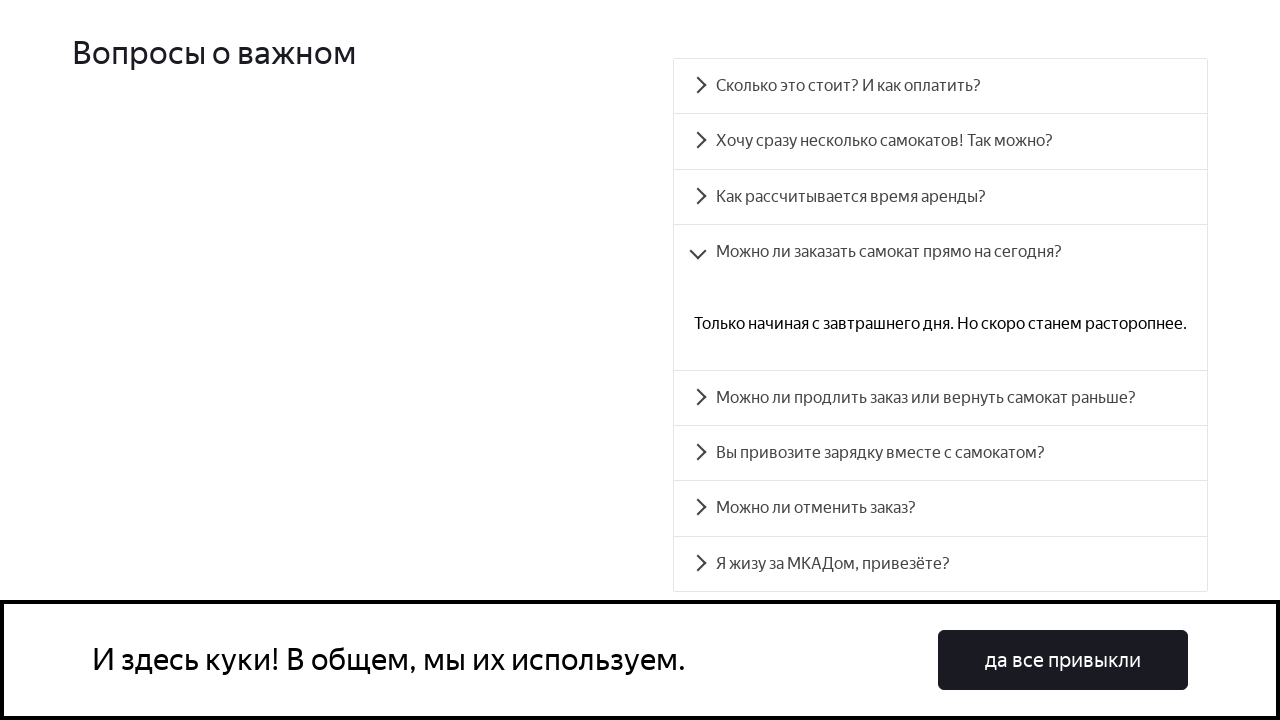

Clicked accordion heading accordion__heading-4 to expand at (940, 398) on #accordion__heading-4
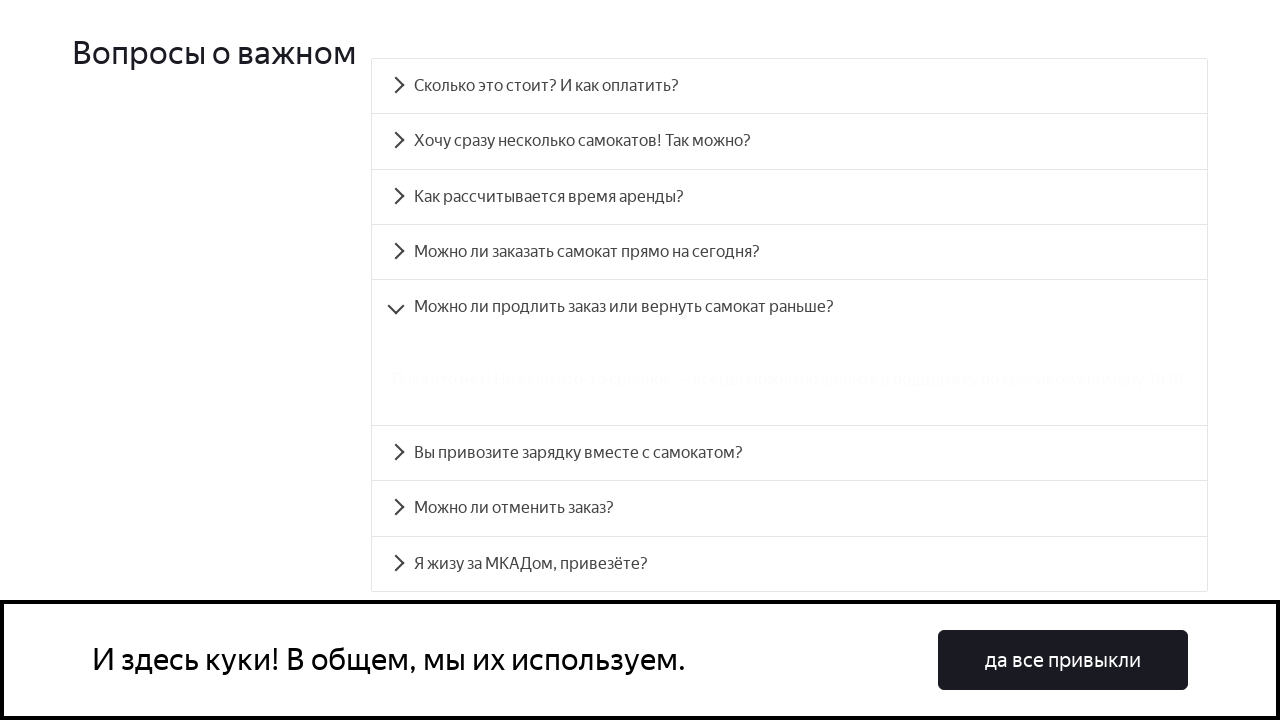

Panel accordion__panel-4 became visible
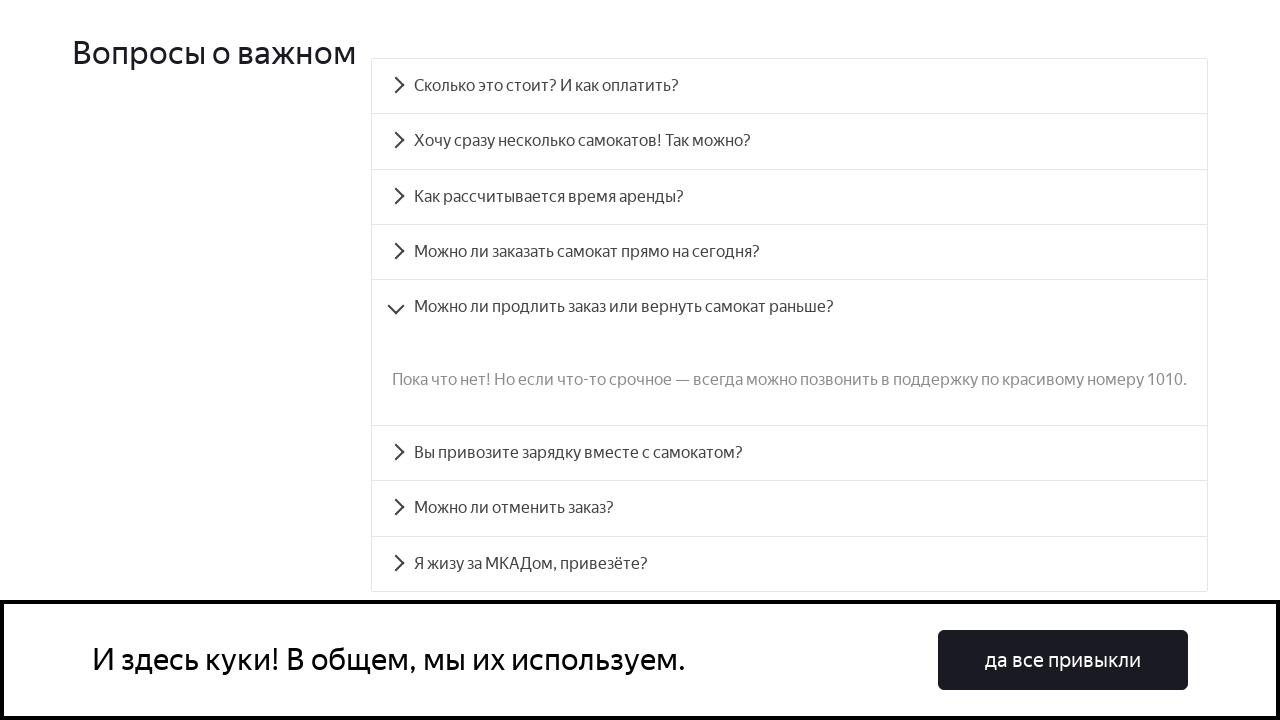

Verified accordion panel accordion__panel-4 contains expected Russian text about rental terms
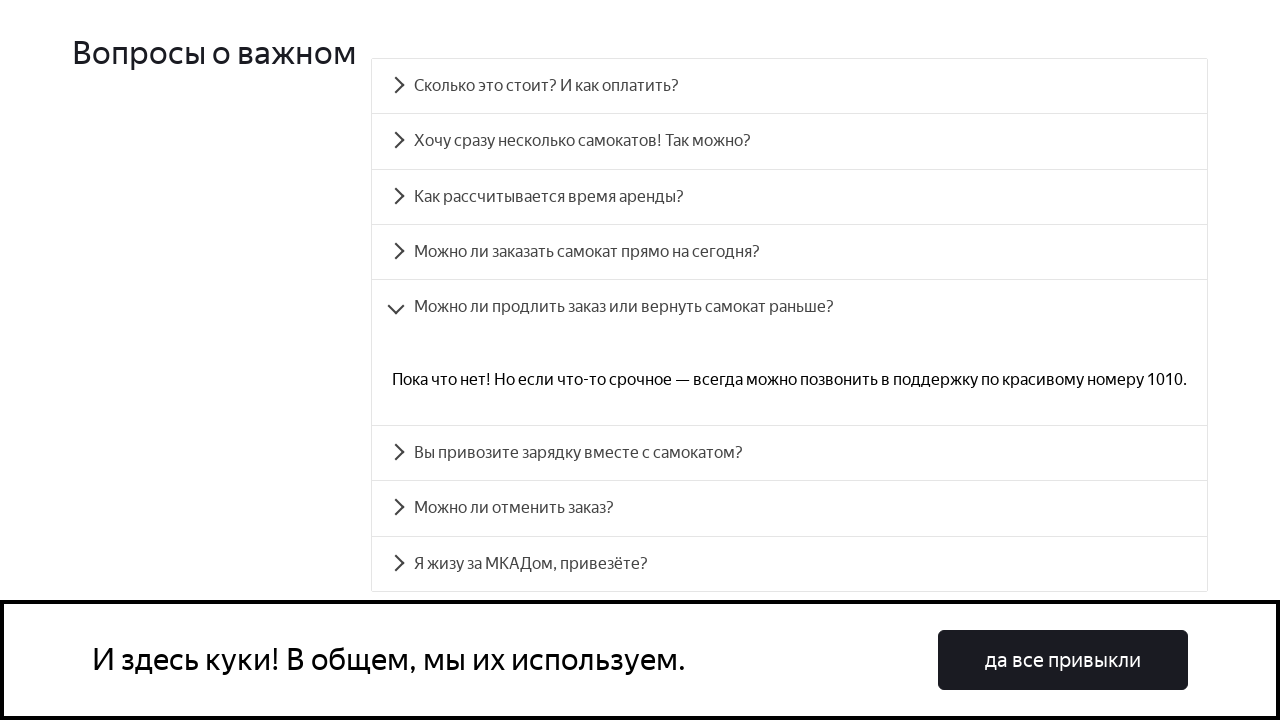

Clicked accordion heading accordion__heading-5 to expand at (790, 453) on #accordion__heading-5
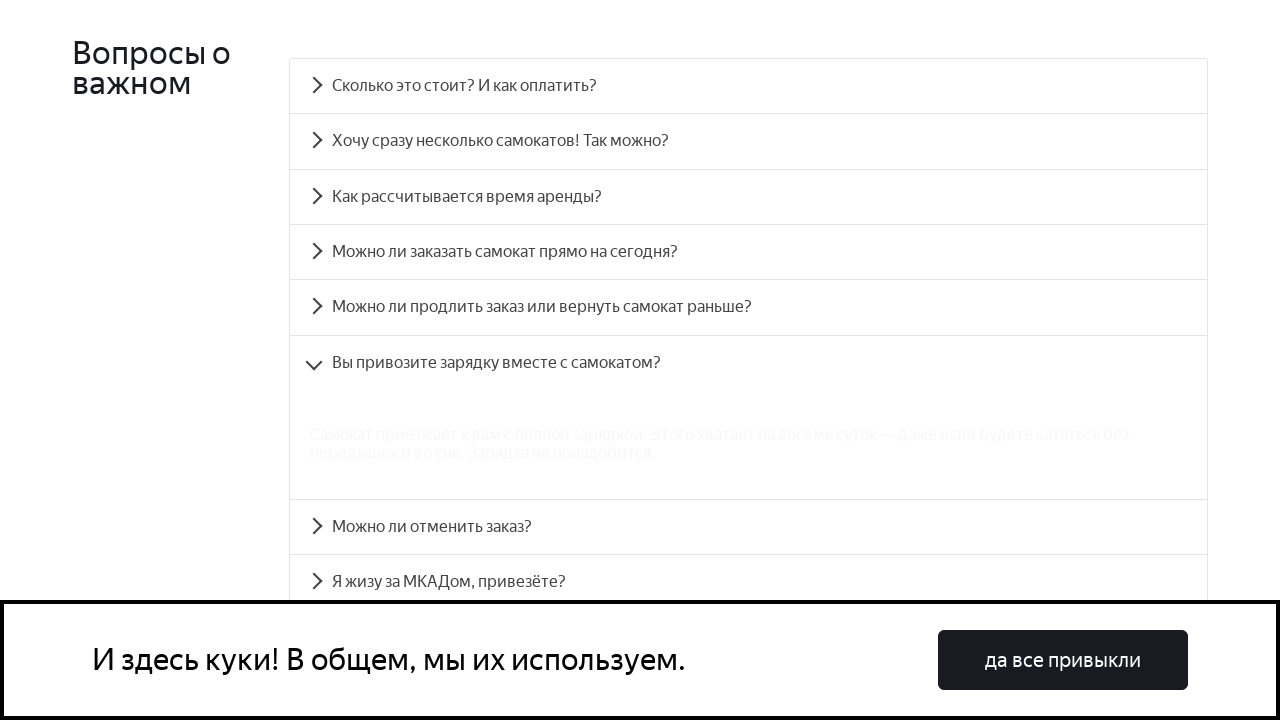

Panel accordion__panel-5 became visible
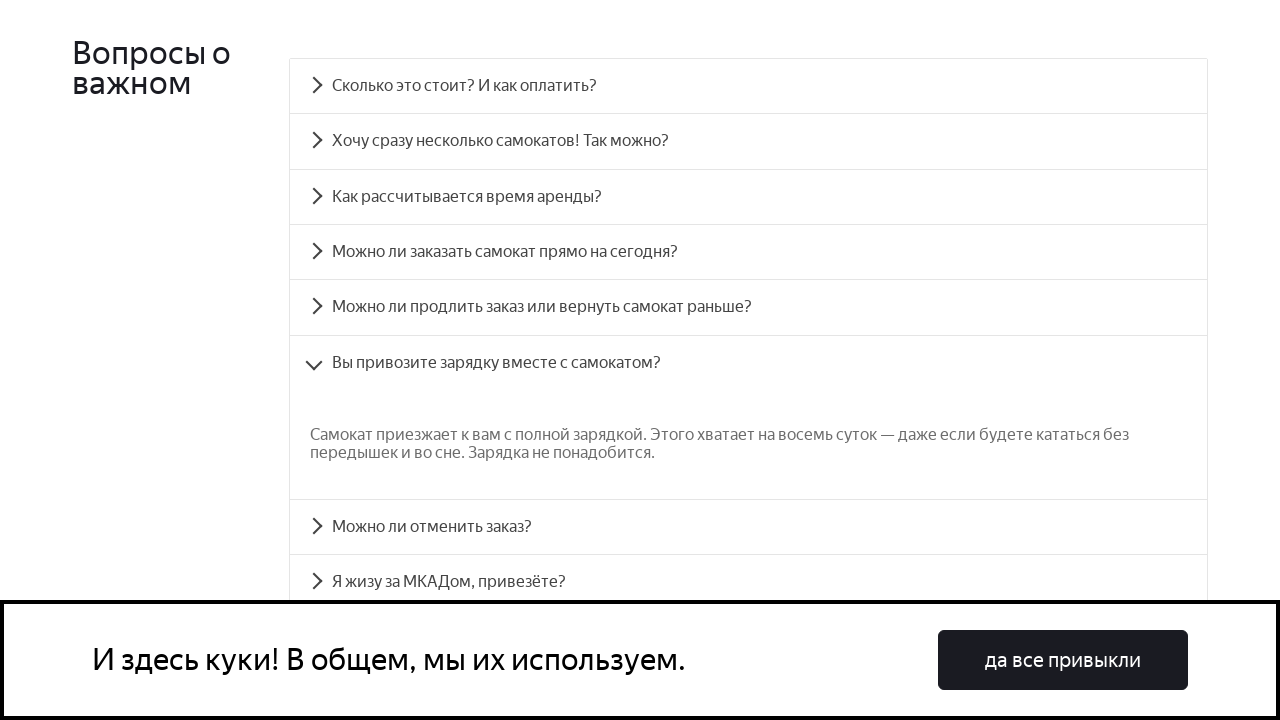

Verified accordion panel accordion__panel-5 contains expected Russian text about rental terms
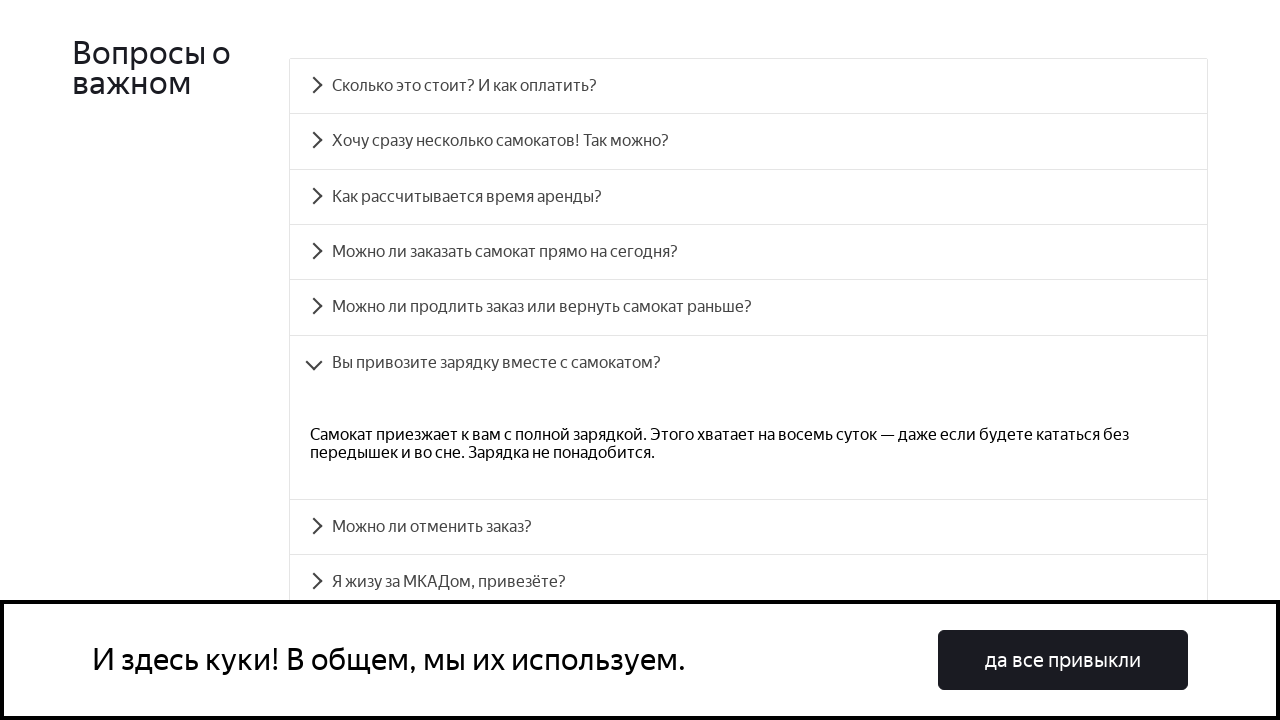

Clicked accordion heading accordion__heading-6 to expand at (748, 527) on #accordion__heading-6
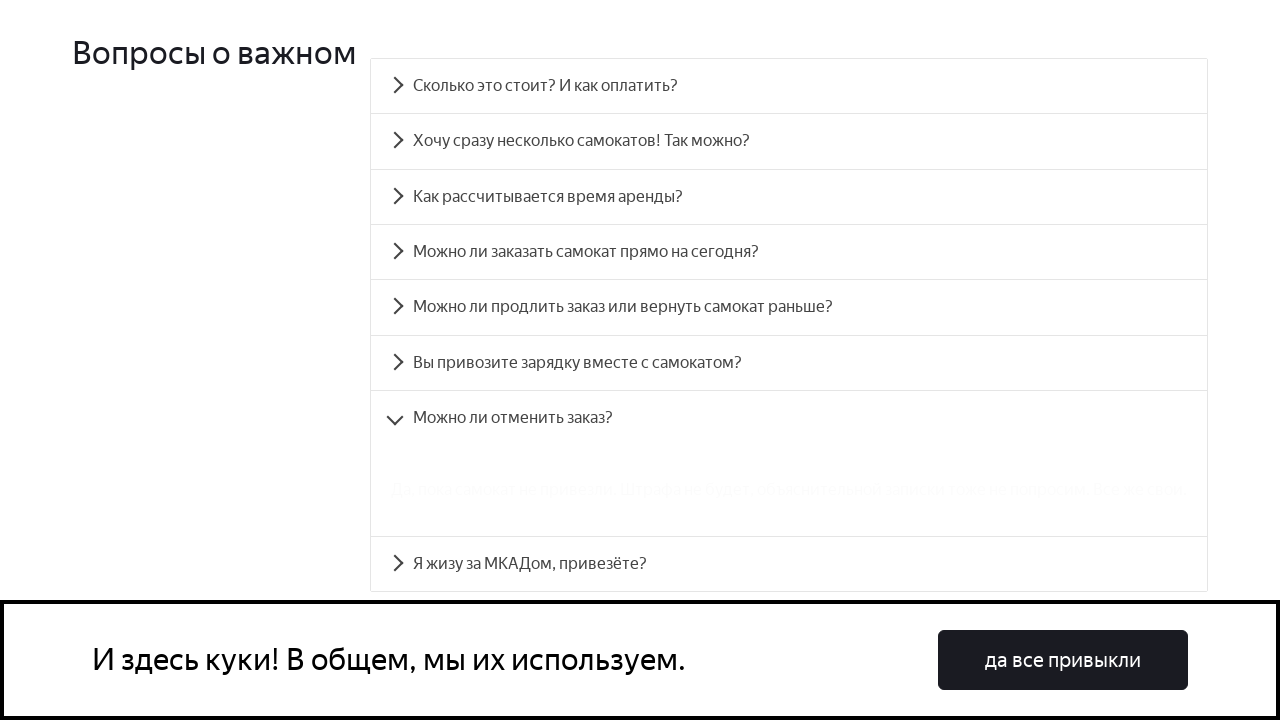

Panel accordion__panel-6 became visible
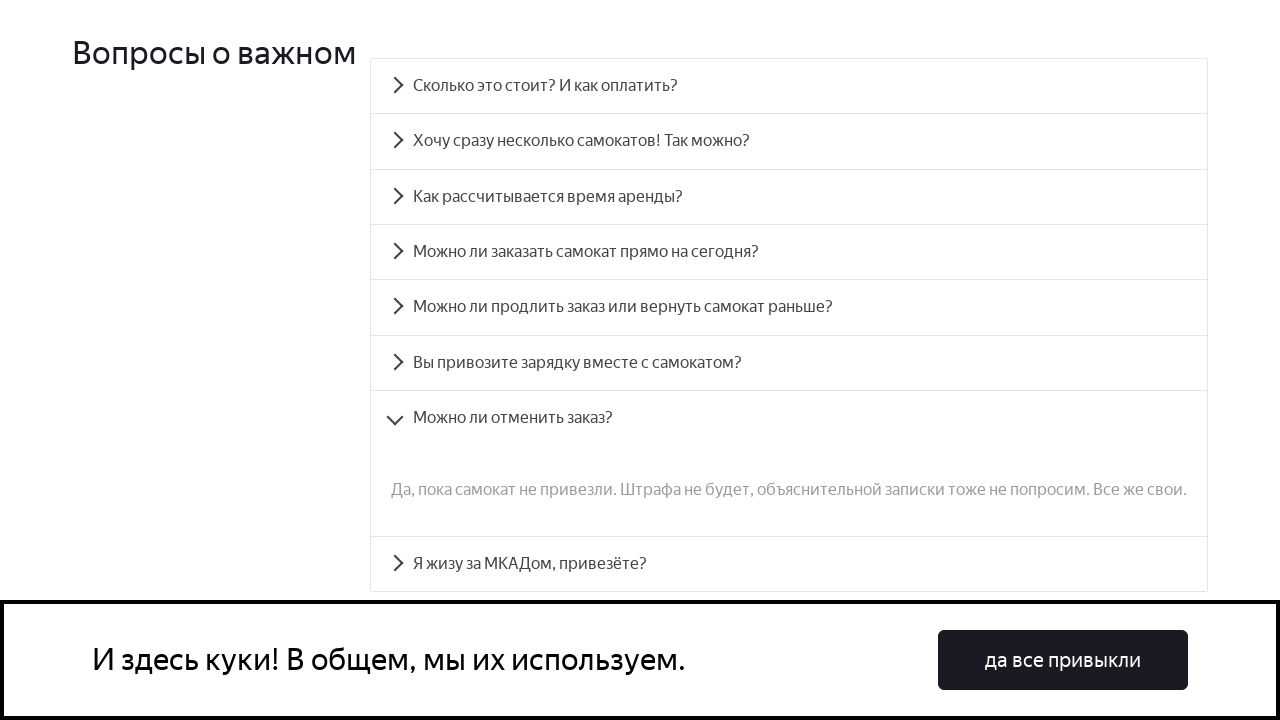

Verified accordion panel accordion__panel-6 contains expected Russian text about rental terms
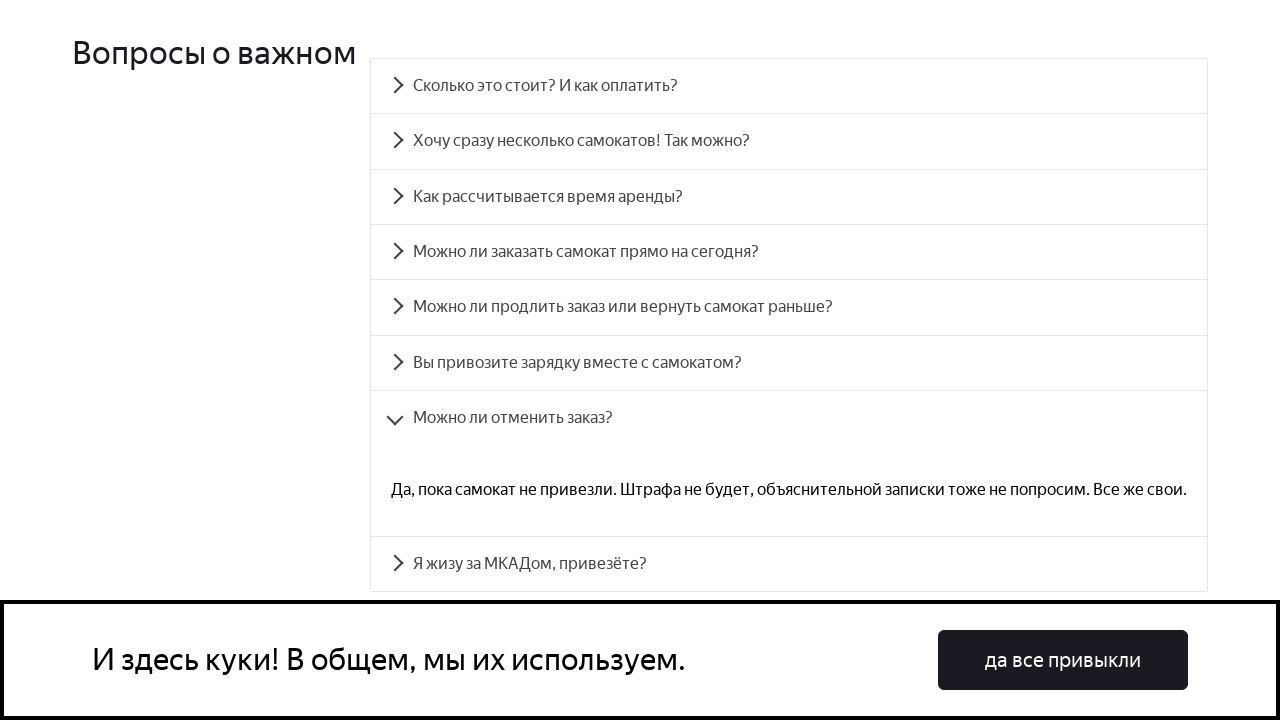

Clicked accordion heading accordion__heading-7 to expand at (789, 564) on #accordion__heading-7
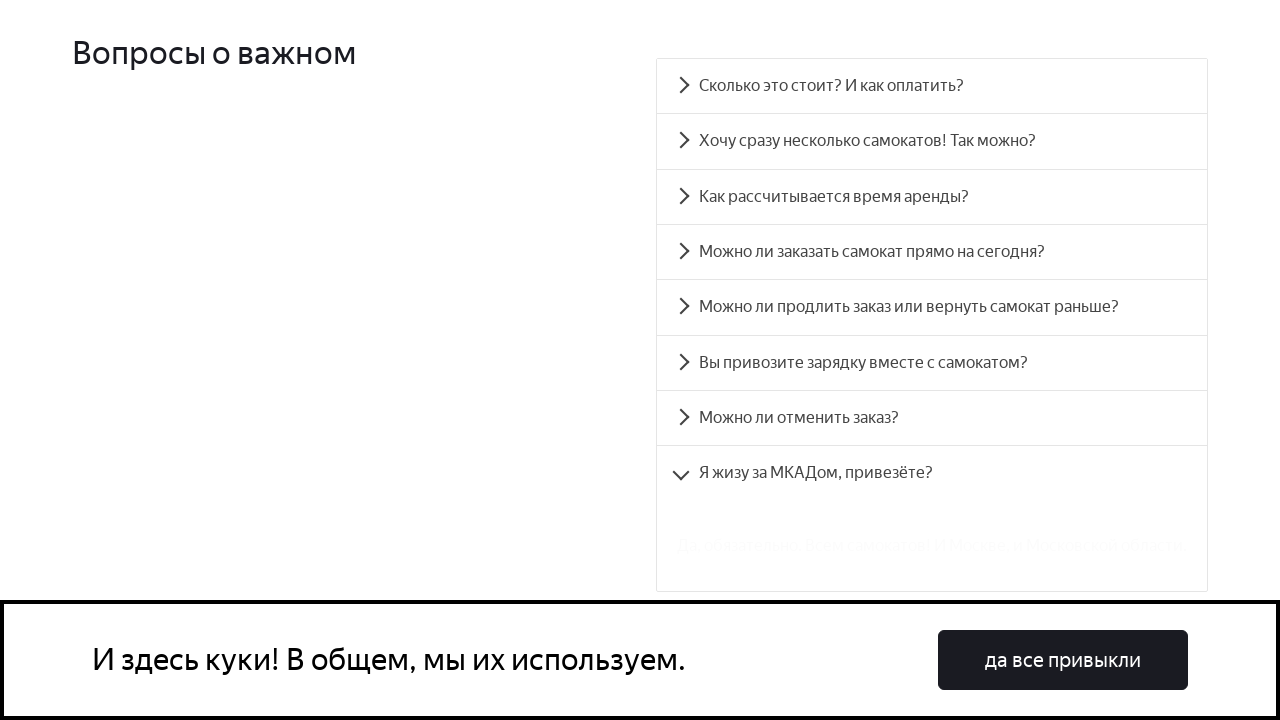

Panel accordion__panel-7 became visible
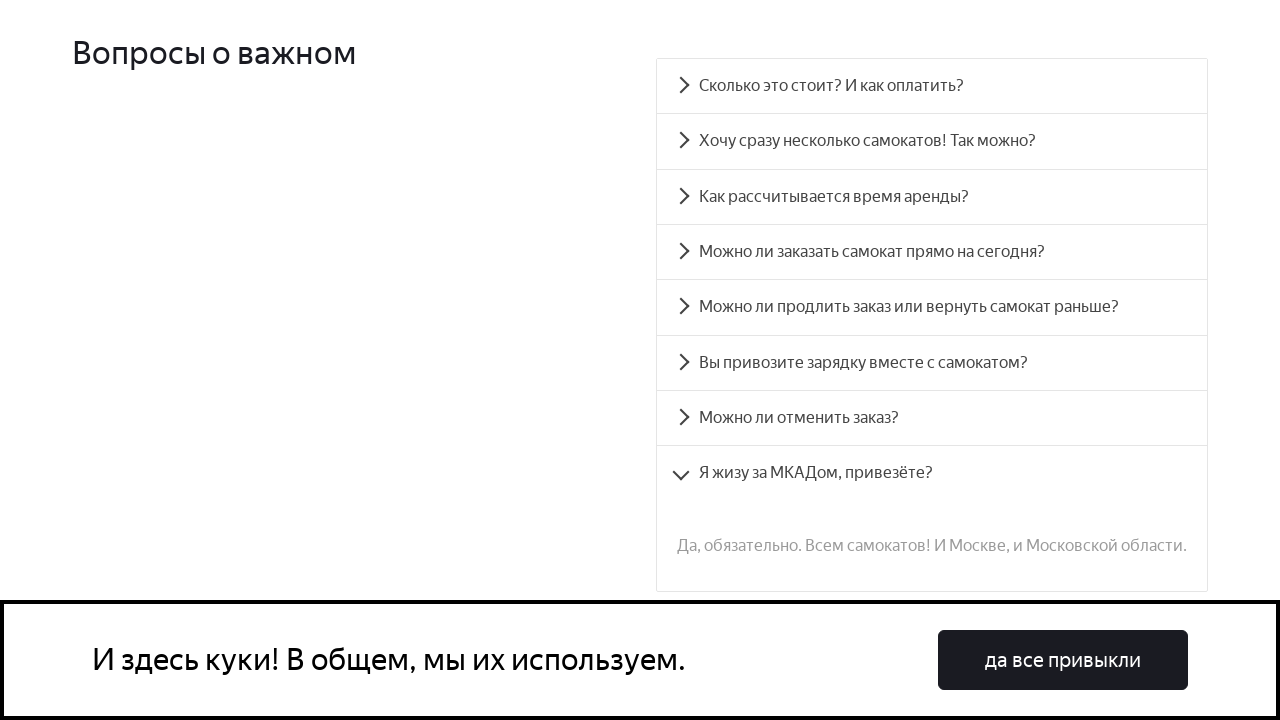

Verified accordion panel accordion__panel-7 contains expected Russian text about rental terms
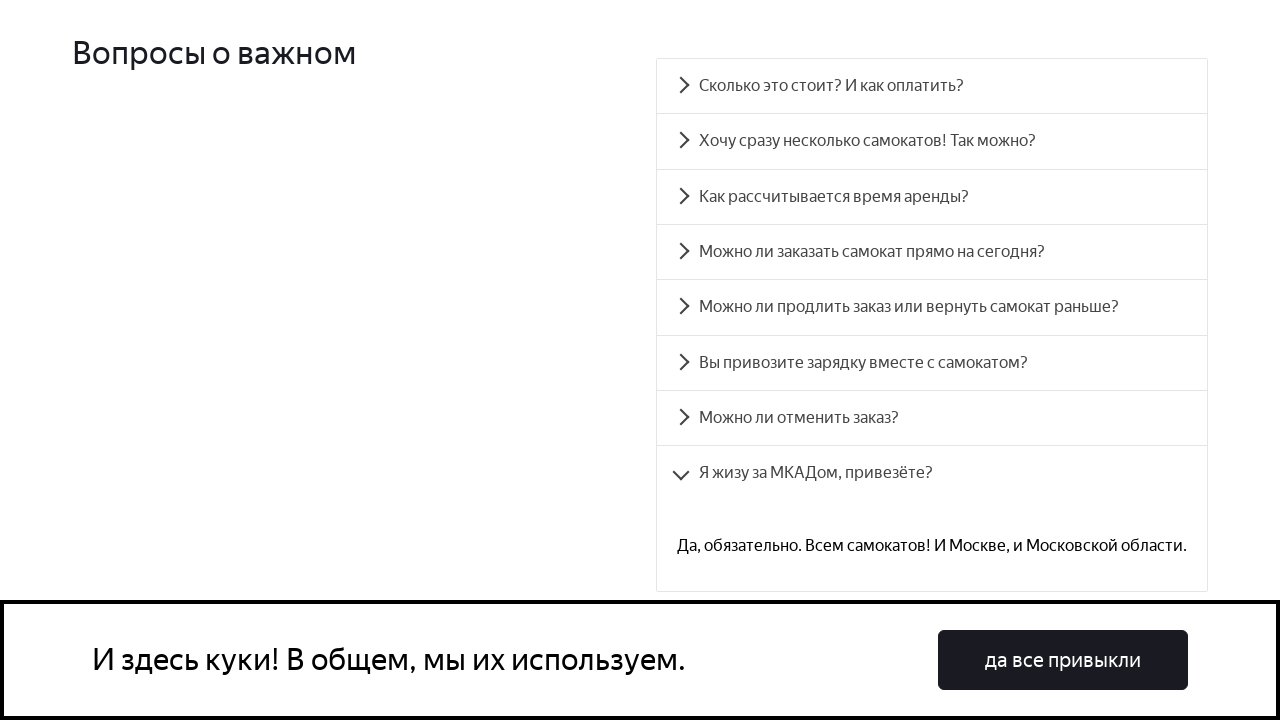

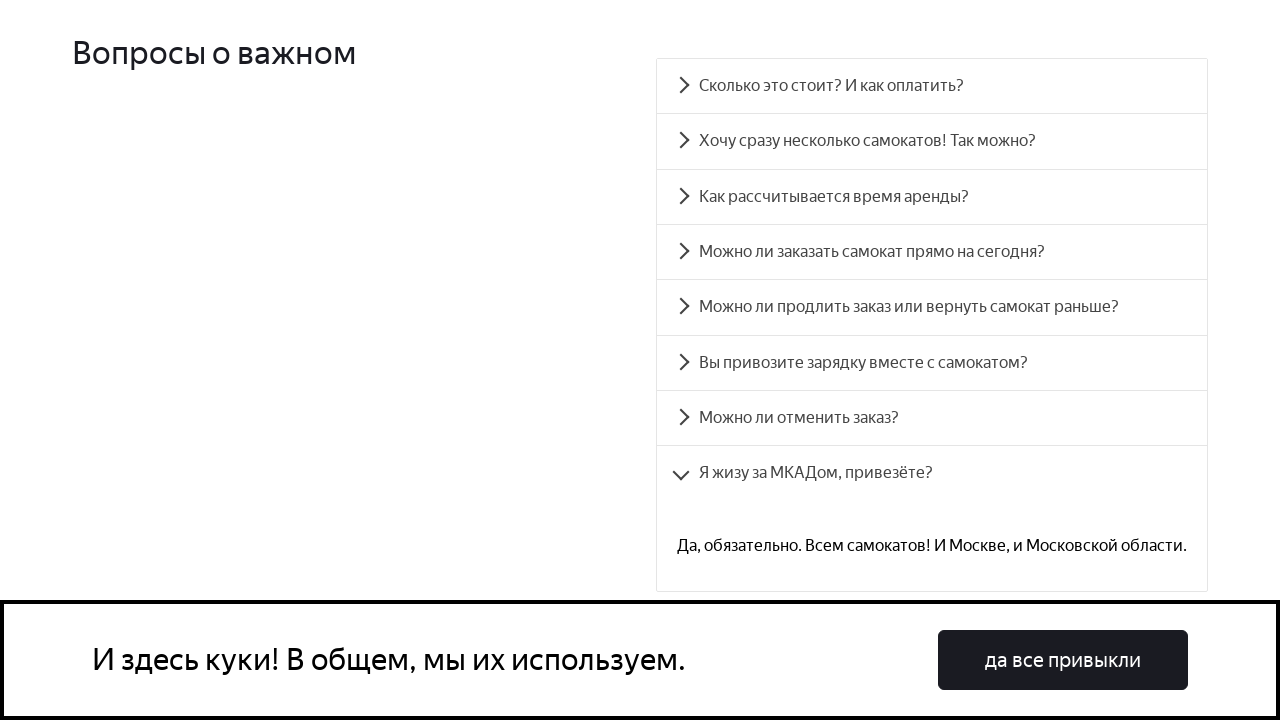